Tests dropdown selection functionality on a practice website by selecting options using label and index methods

Starting URL: https://www.leafground.com/select.xhtml

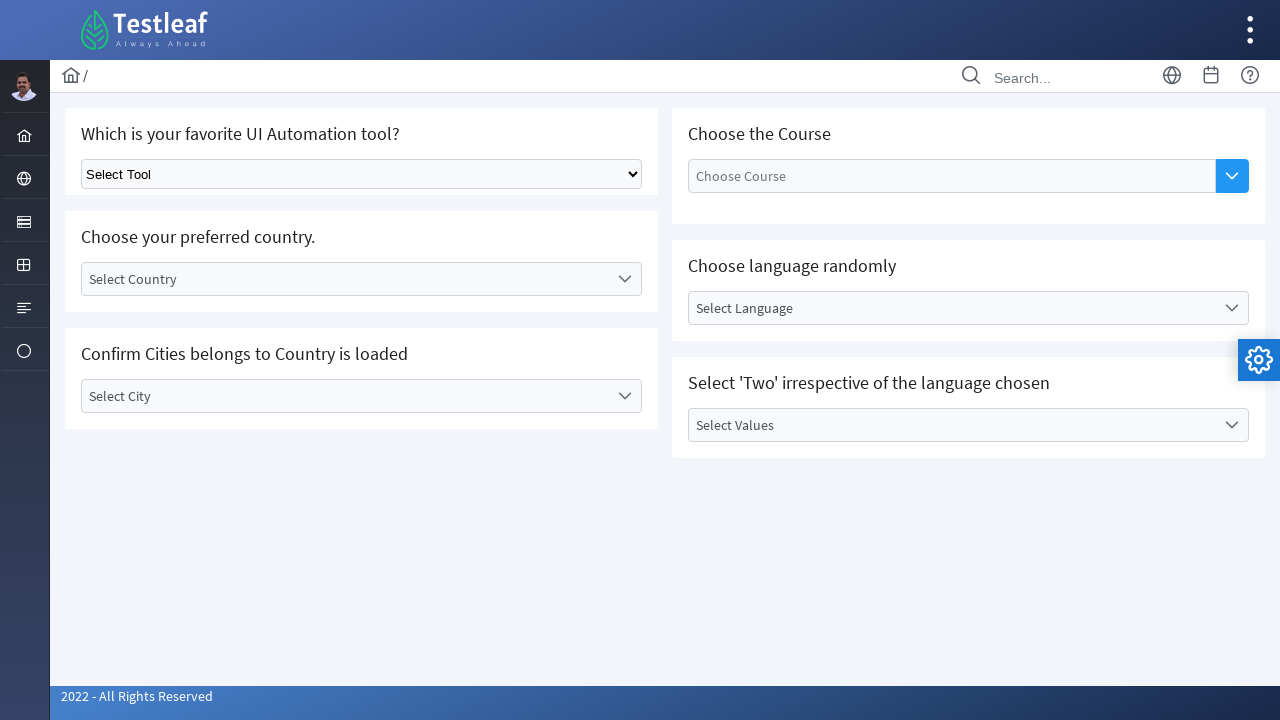

Selected 'Playwright' option from dropdown by label text on .ui-selectonemenu
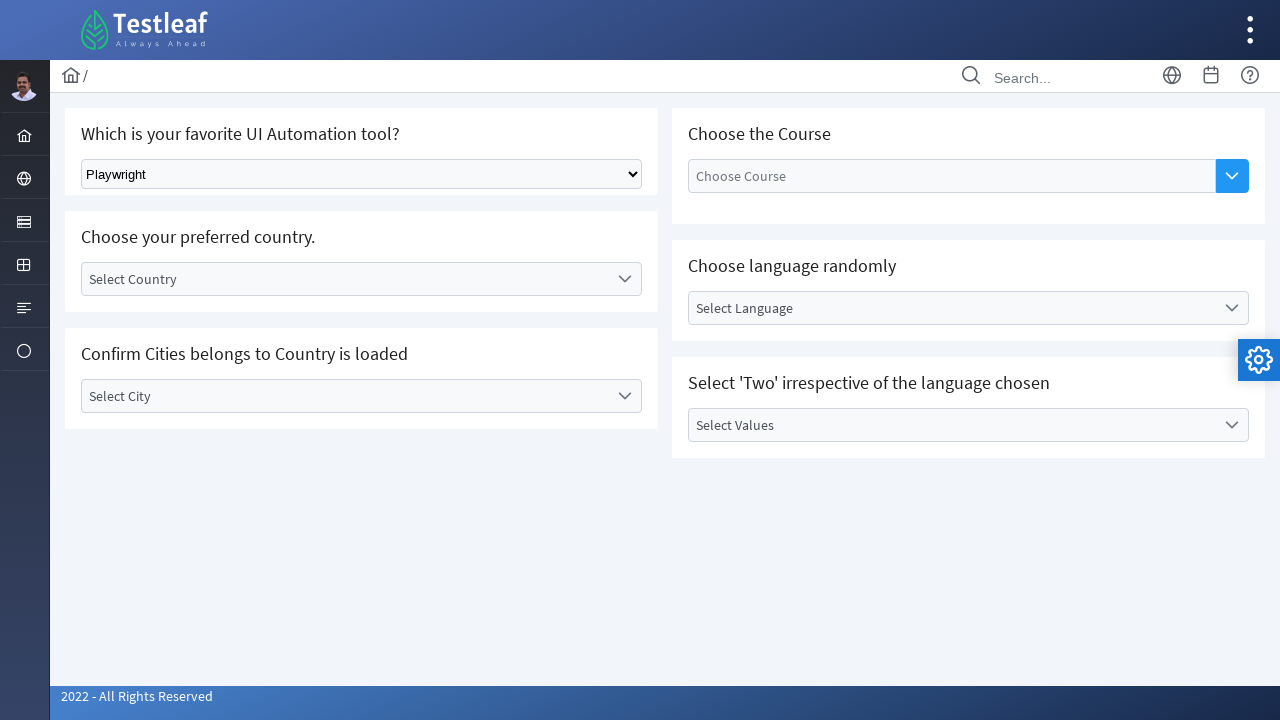

Waited 2000ms for dropdown selection to be applied
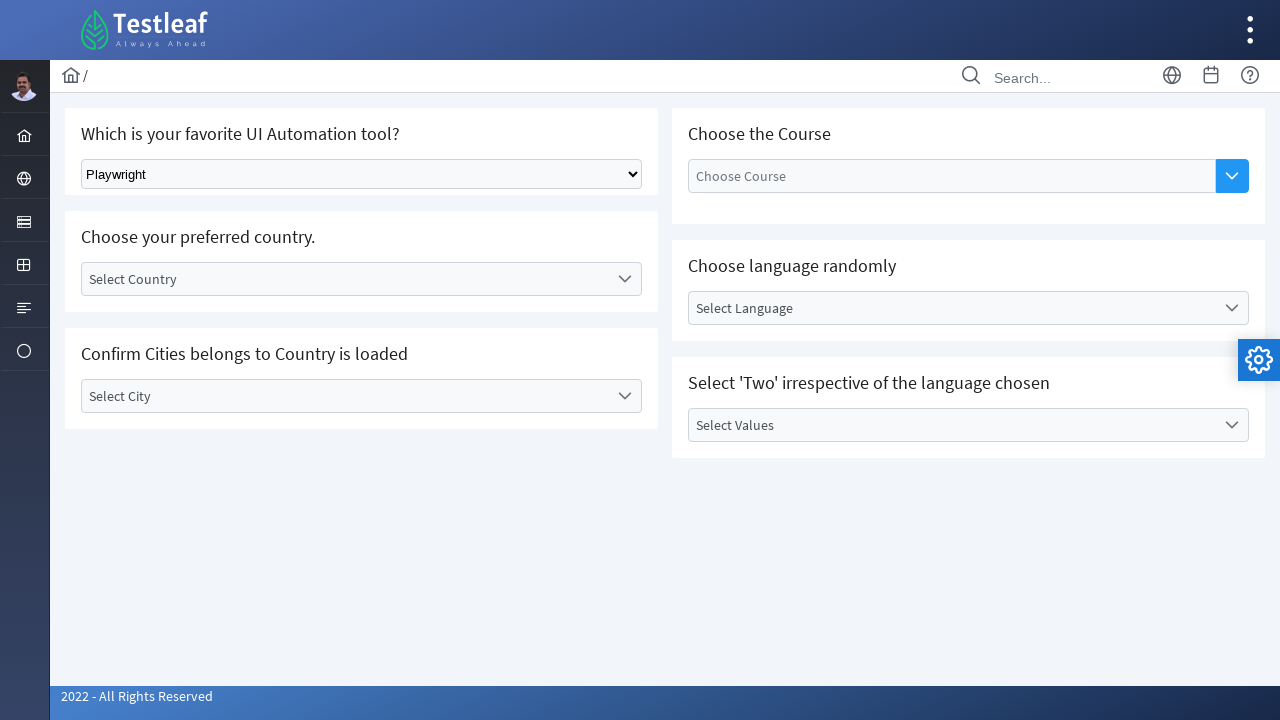

Selected dropdown option at index 3 on .ui-selectonemenu
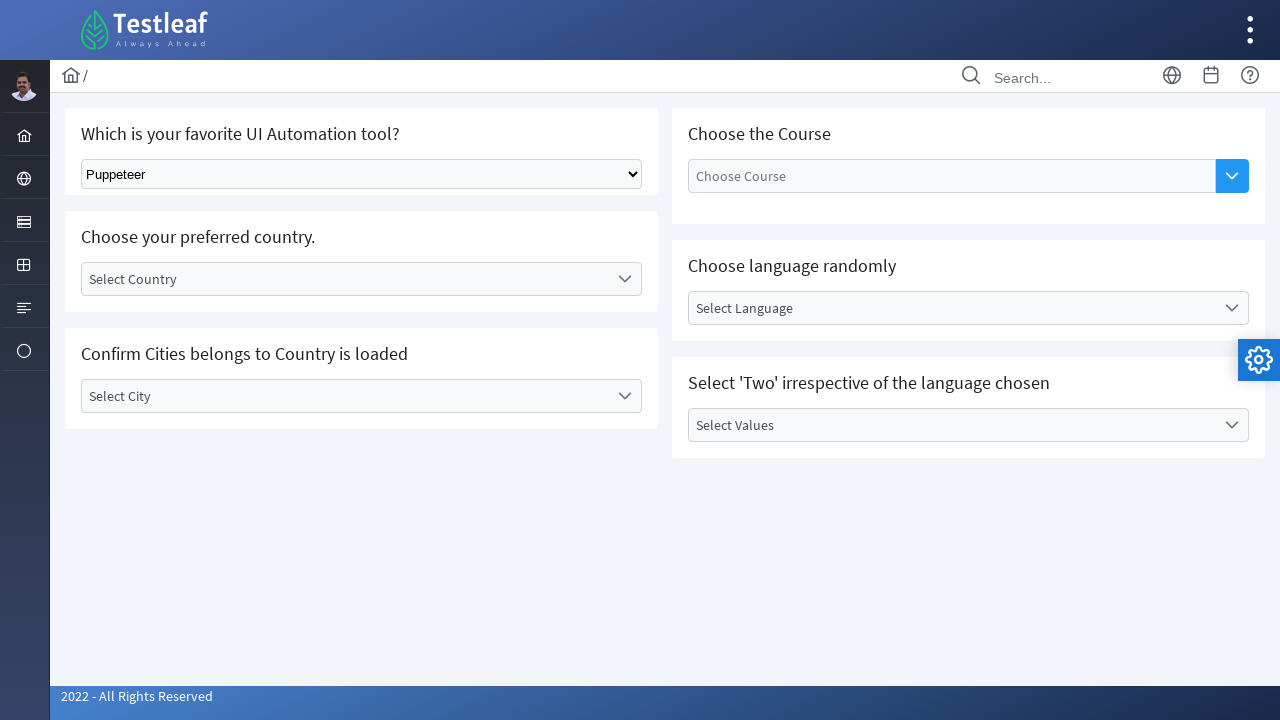

Waited 2000ms for dropdown selection to be applied
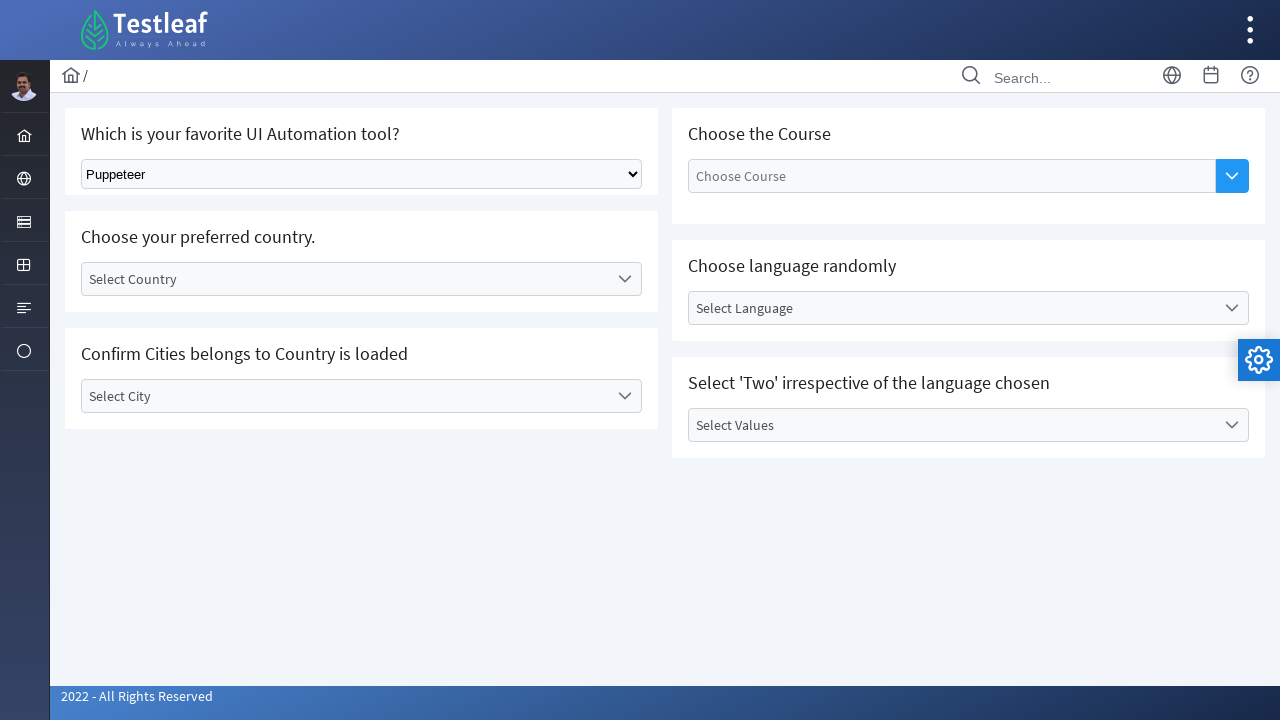

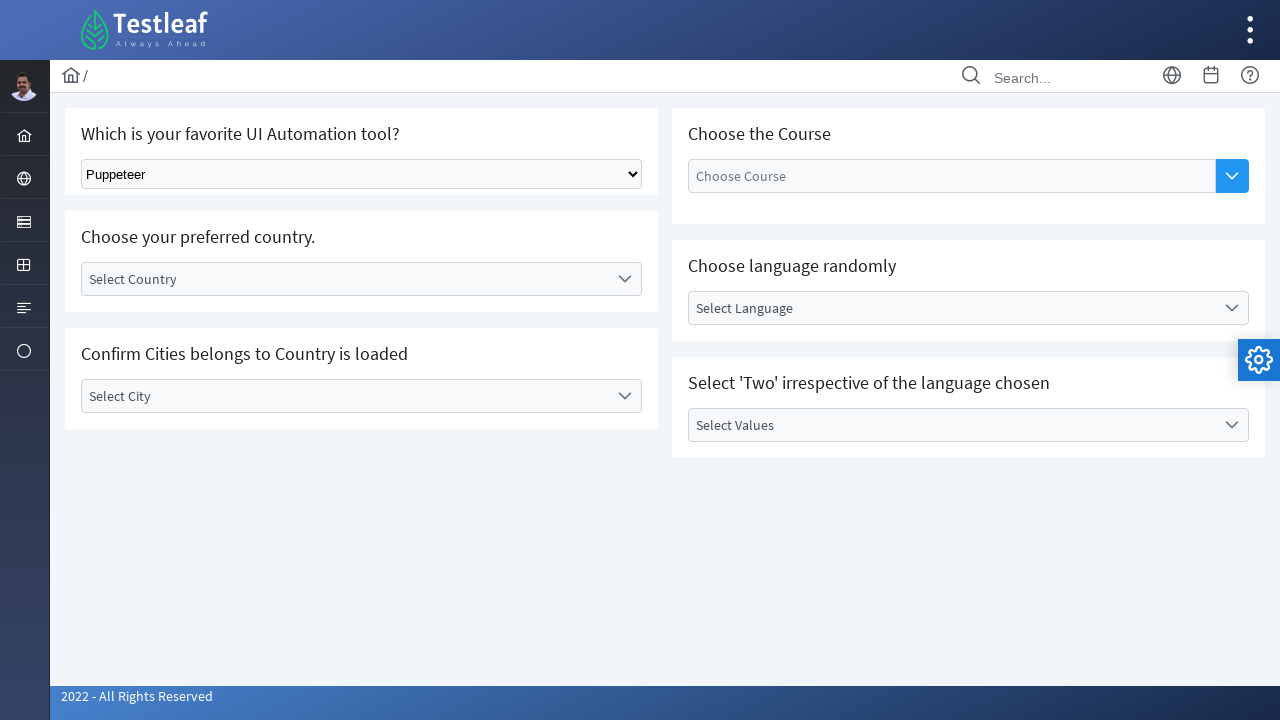